Tests a registration form by filling in first name, last name, and email fields, then submitting and verifying the success message.

Starting URL: http://suninjuly.github.io/registration1.html

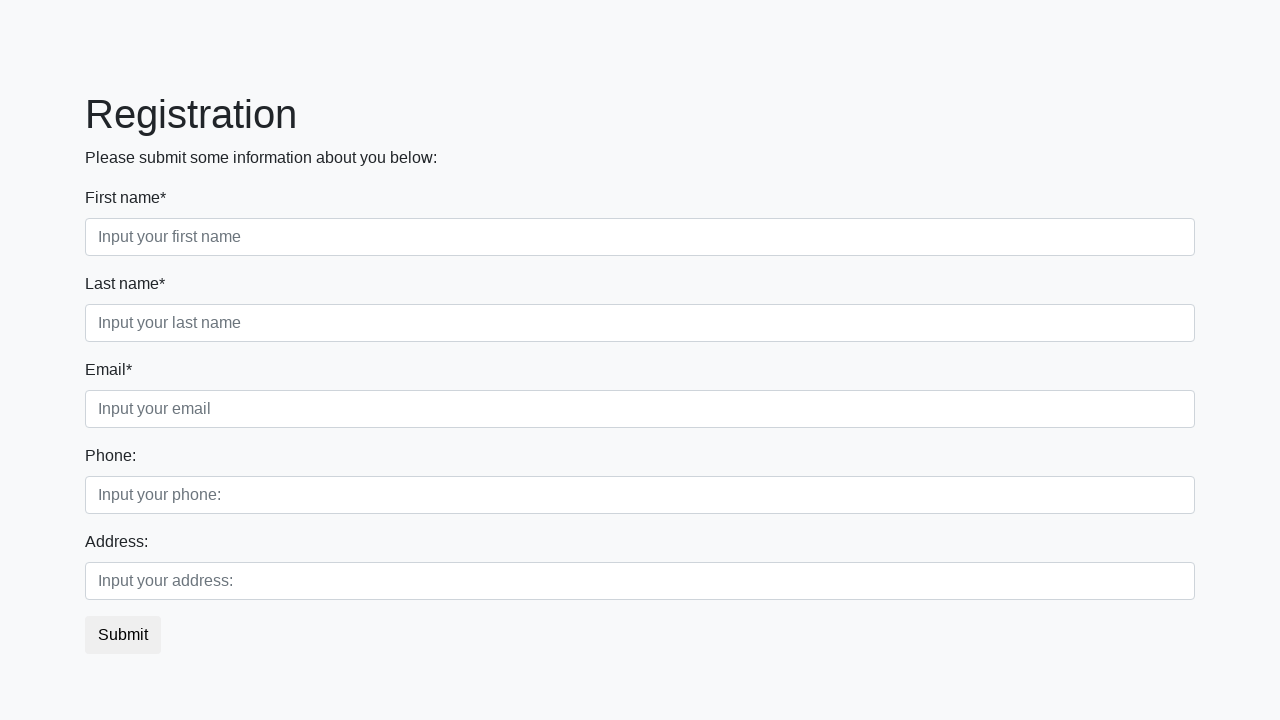

Filled first name field with 'Ivan' on input[placeholder='Input your first name']
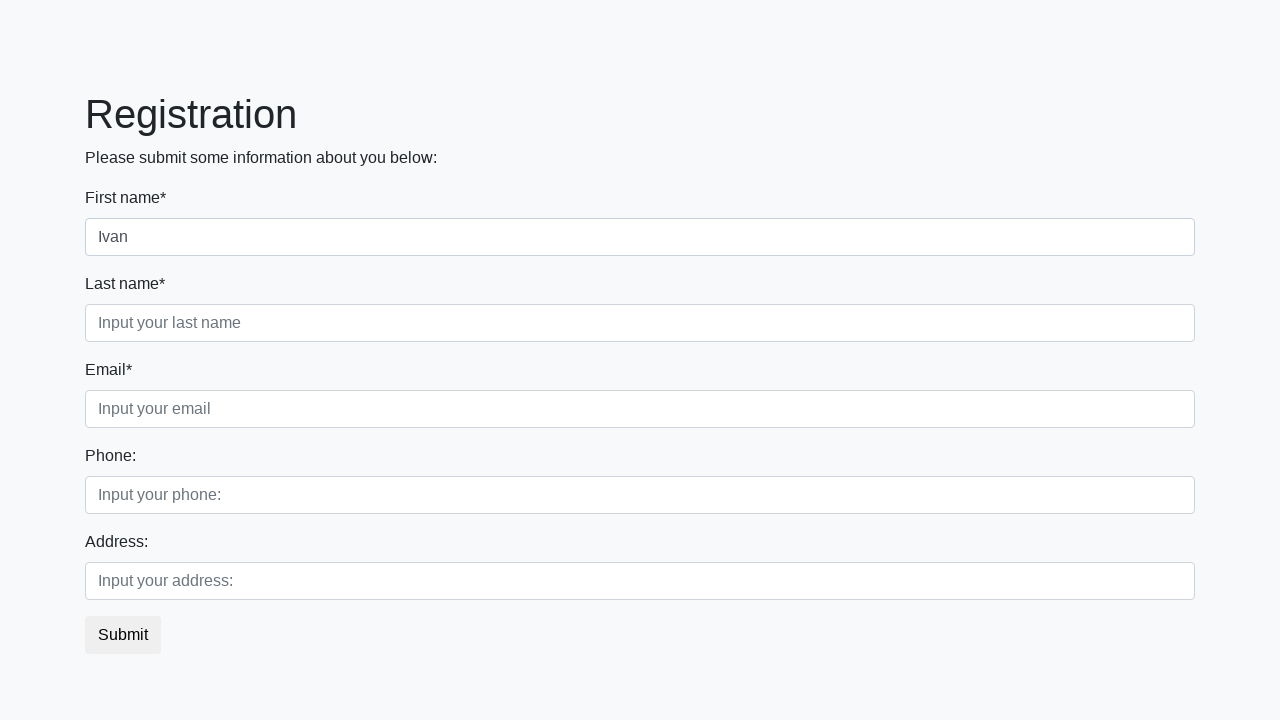

Filled last name field with 'Petrov' on input[placeholder='Input your last name']
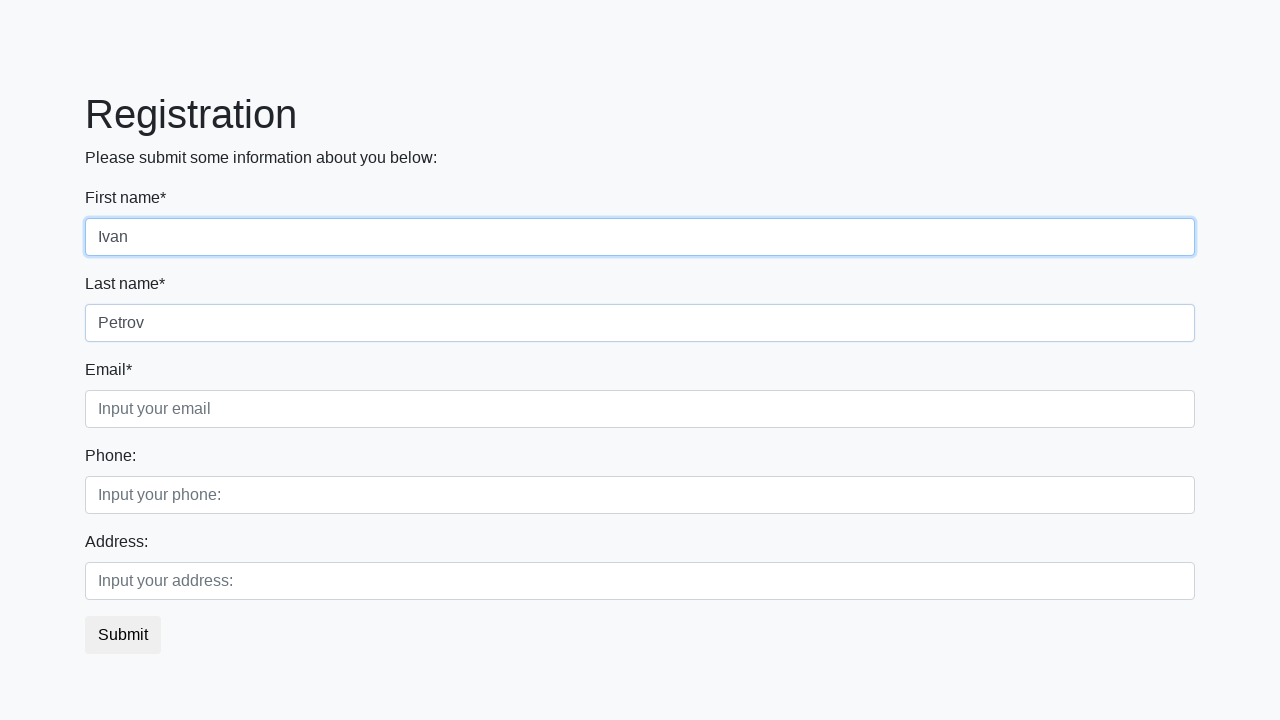

Filled email field with 'test@test.com' on input[placeholder='Input your email']
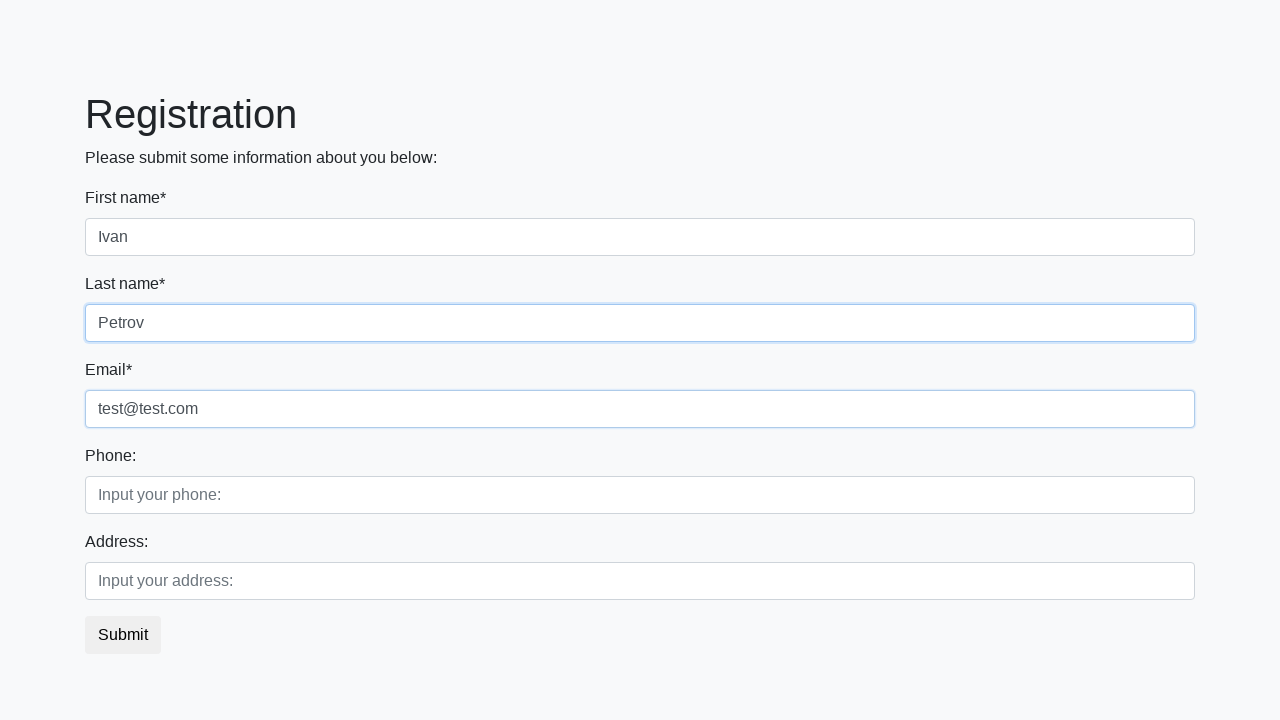

Clicked the submit button at (123, 635) on button.btn
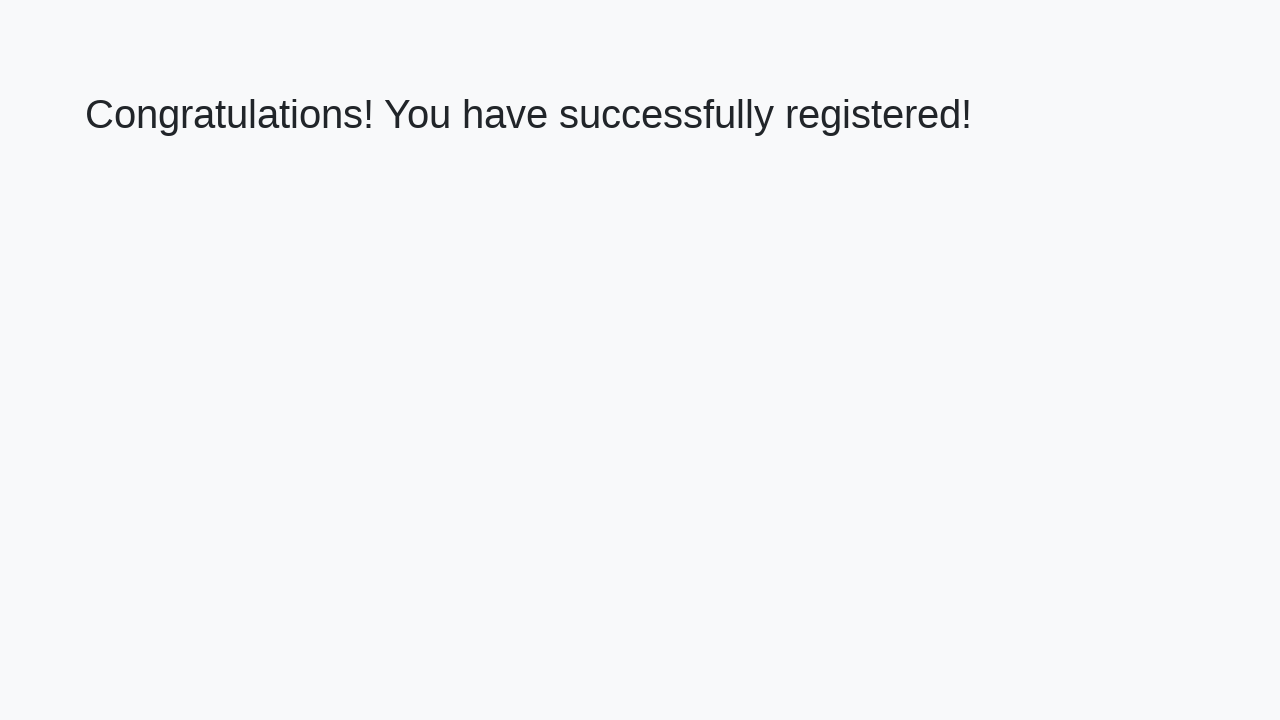

Success message heading loaded
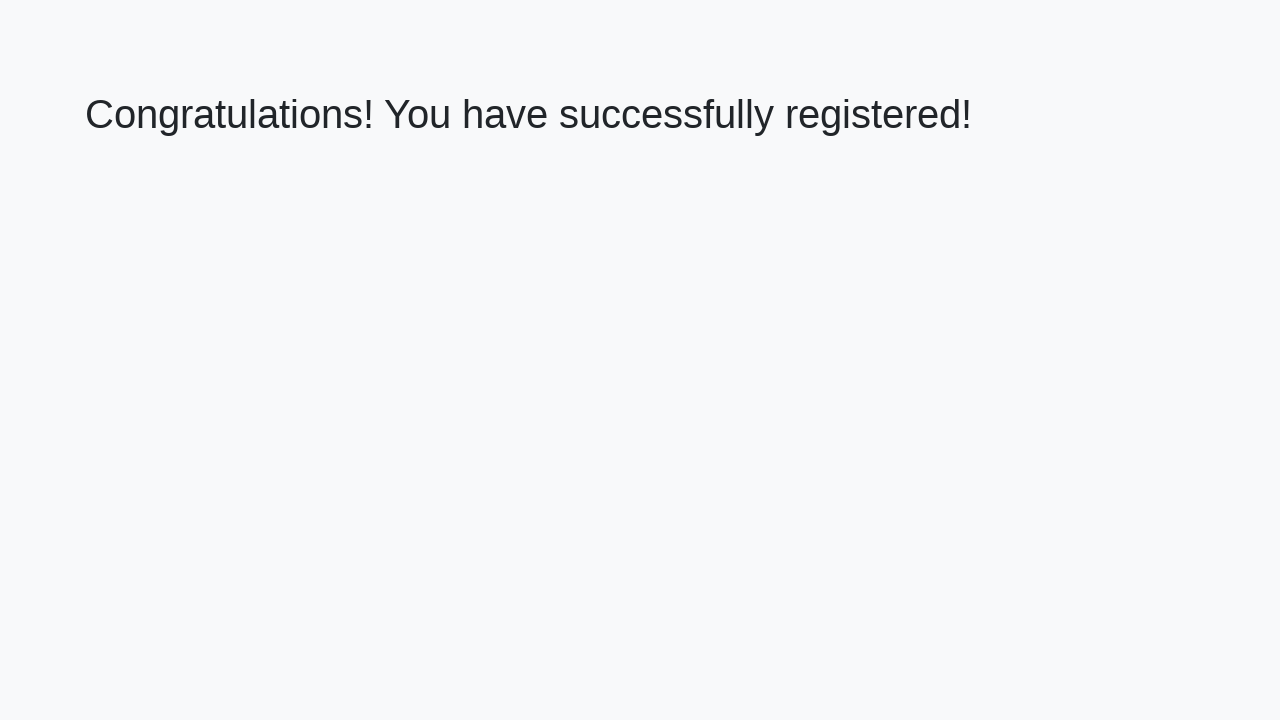

Retrieved success message text: 'Congratulations! You have successfully registered!'
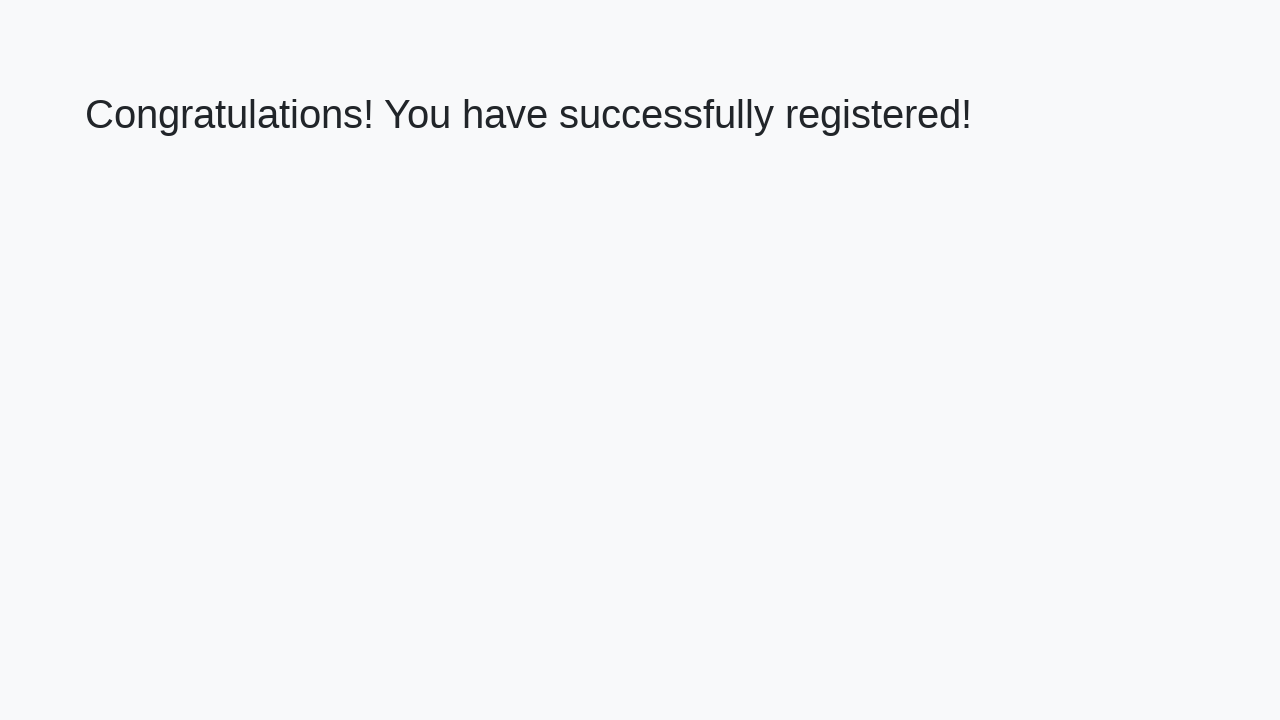

Verified success message matches expected text
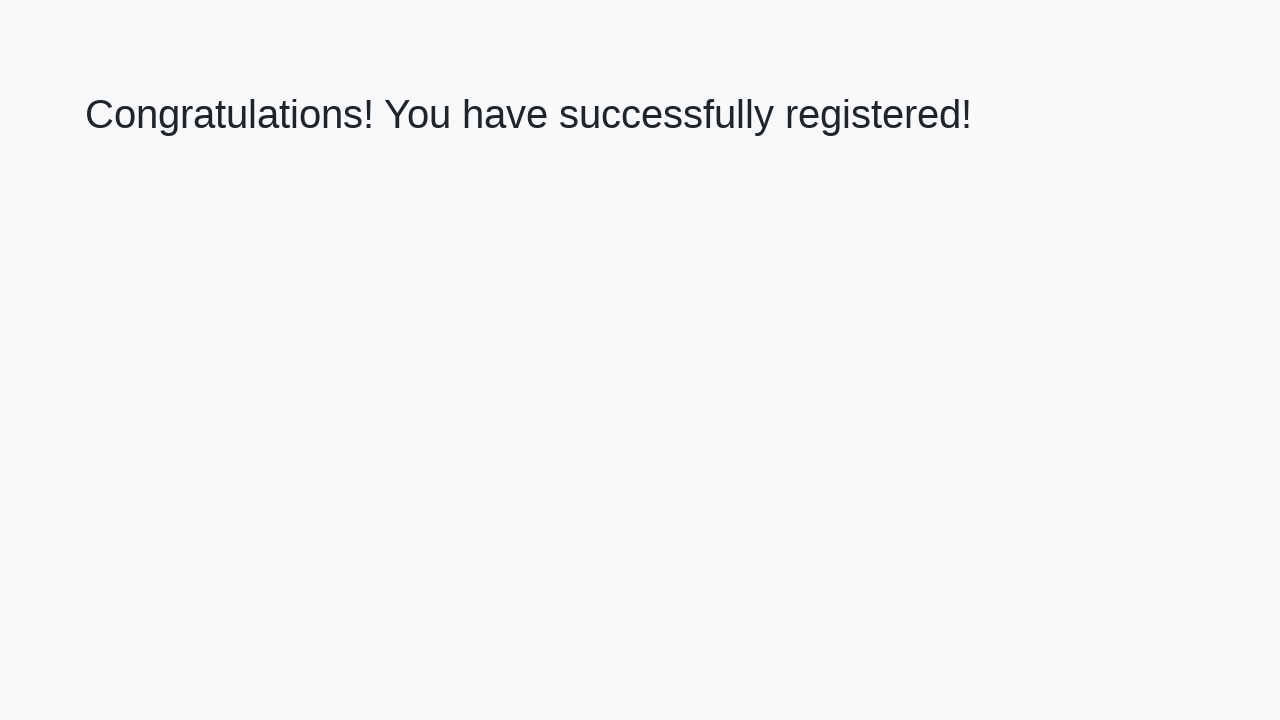

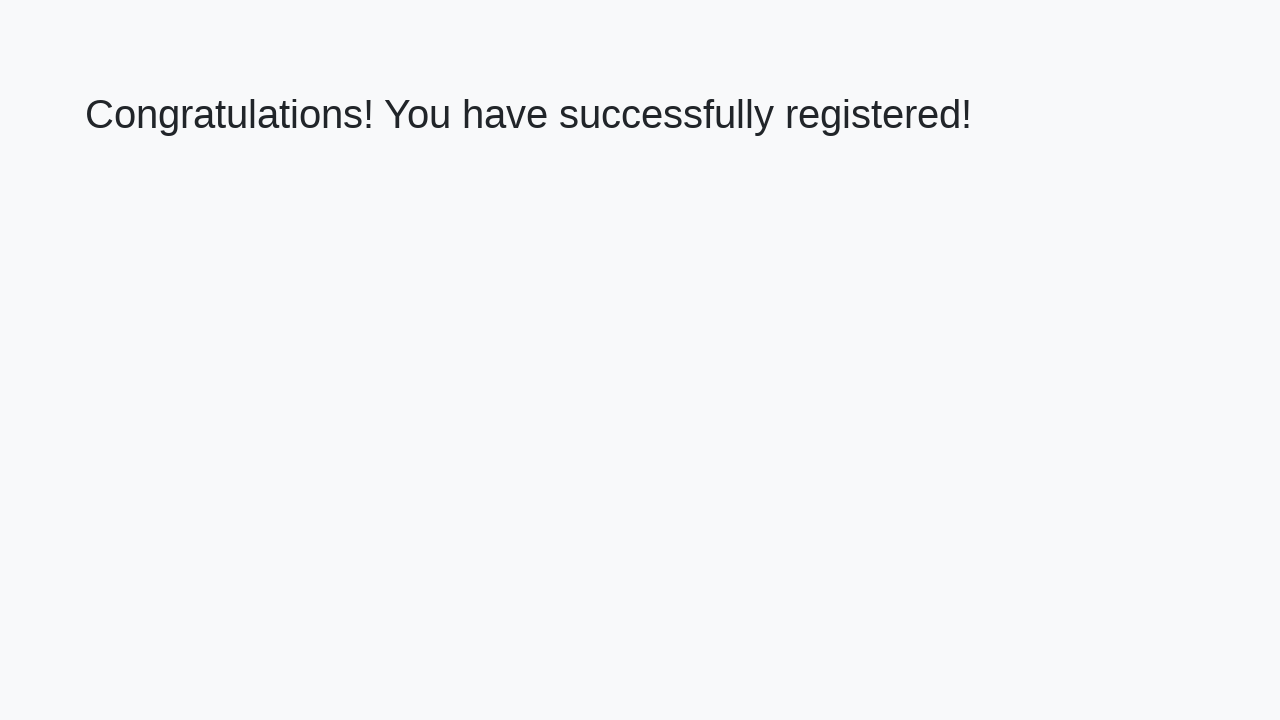